Tests interaction with disabled form elements using JavaScript execution to set and clear values

Starting URL: https://demoapps.qspiders.com/ui

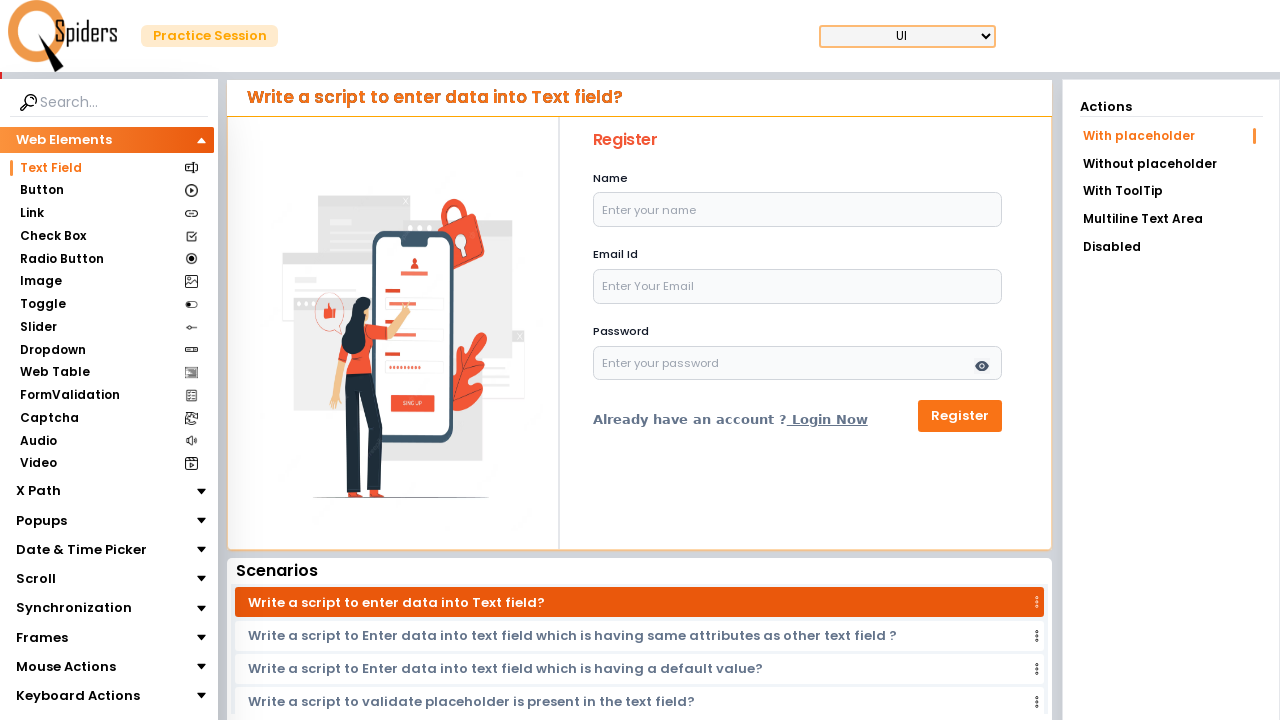

Clicked on the 'Disabled' menu option at (1171, 247) on xpath=//li[text()='Disabled']
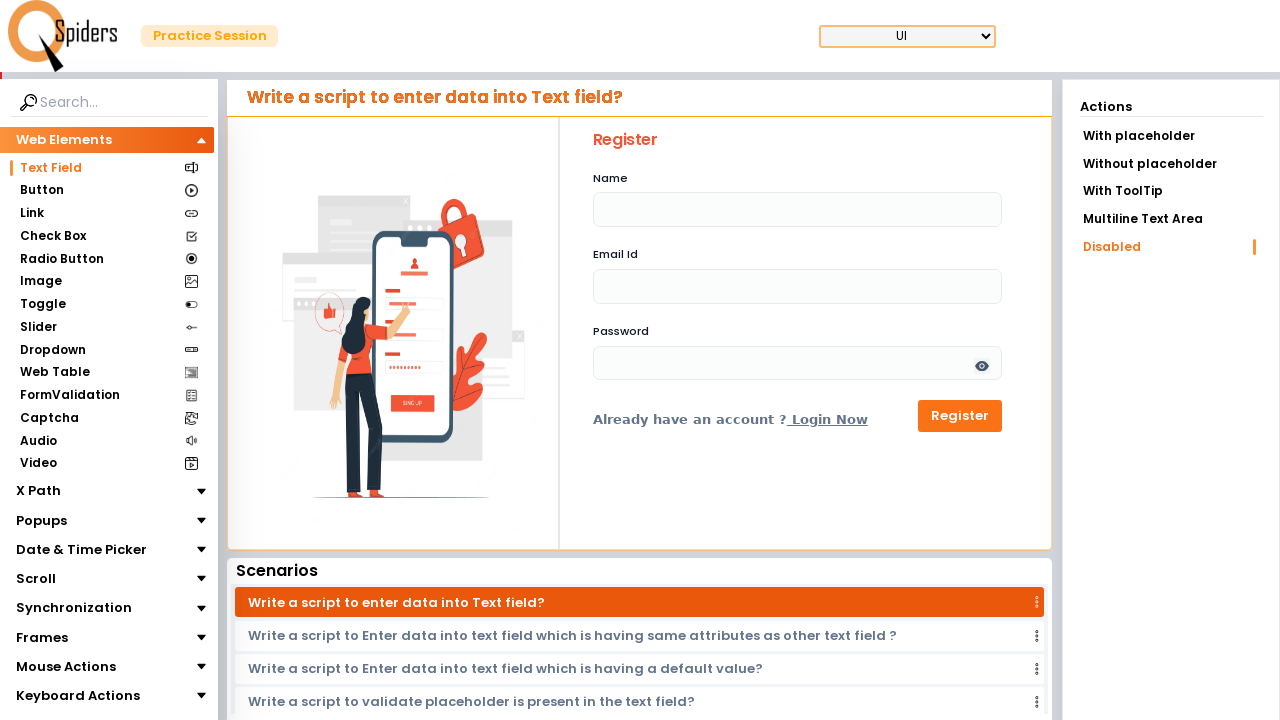

Disabled element with id 'name' is now present
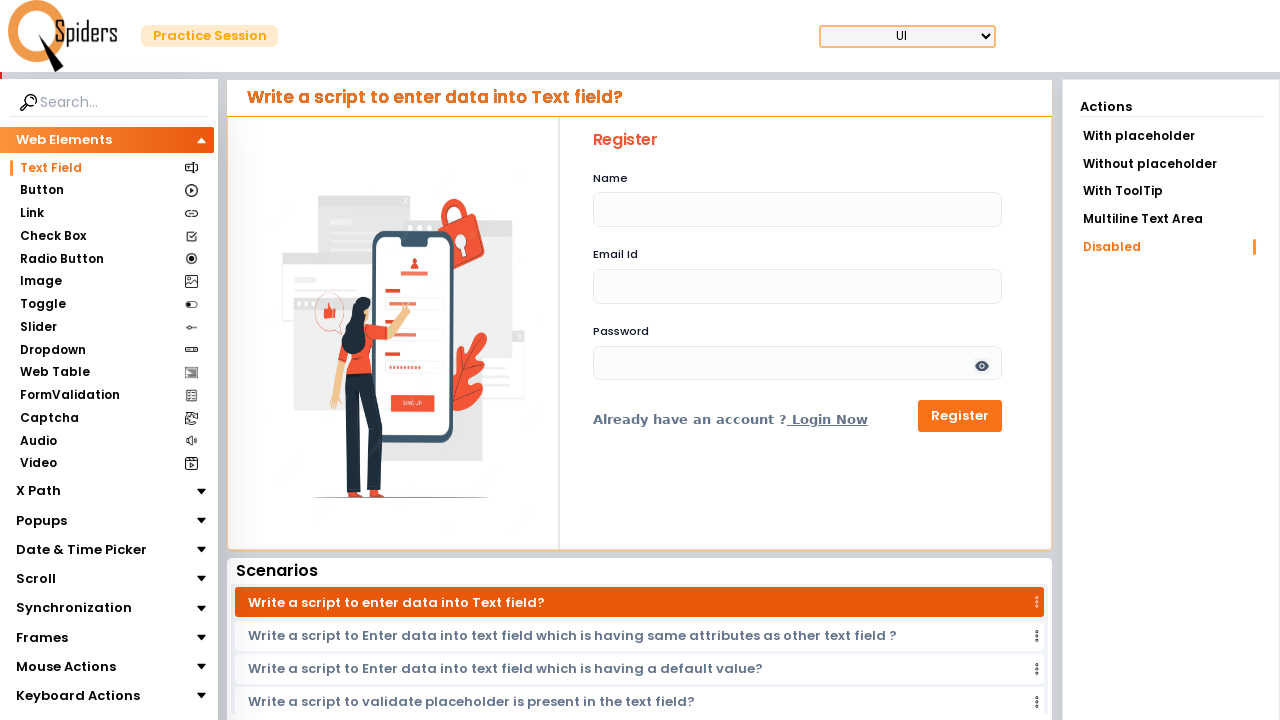

Set value 'admin' in disabled input field using JavaScript
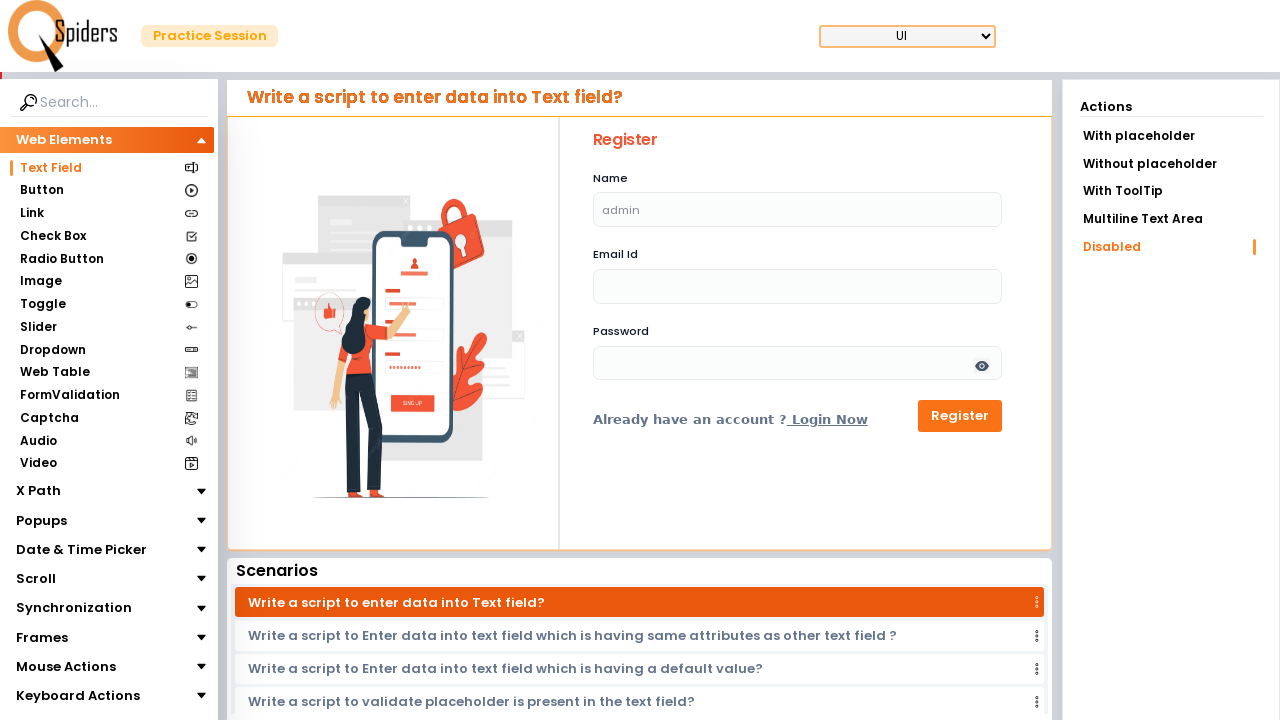

Waited 2 seconds to observe the value in disabled field
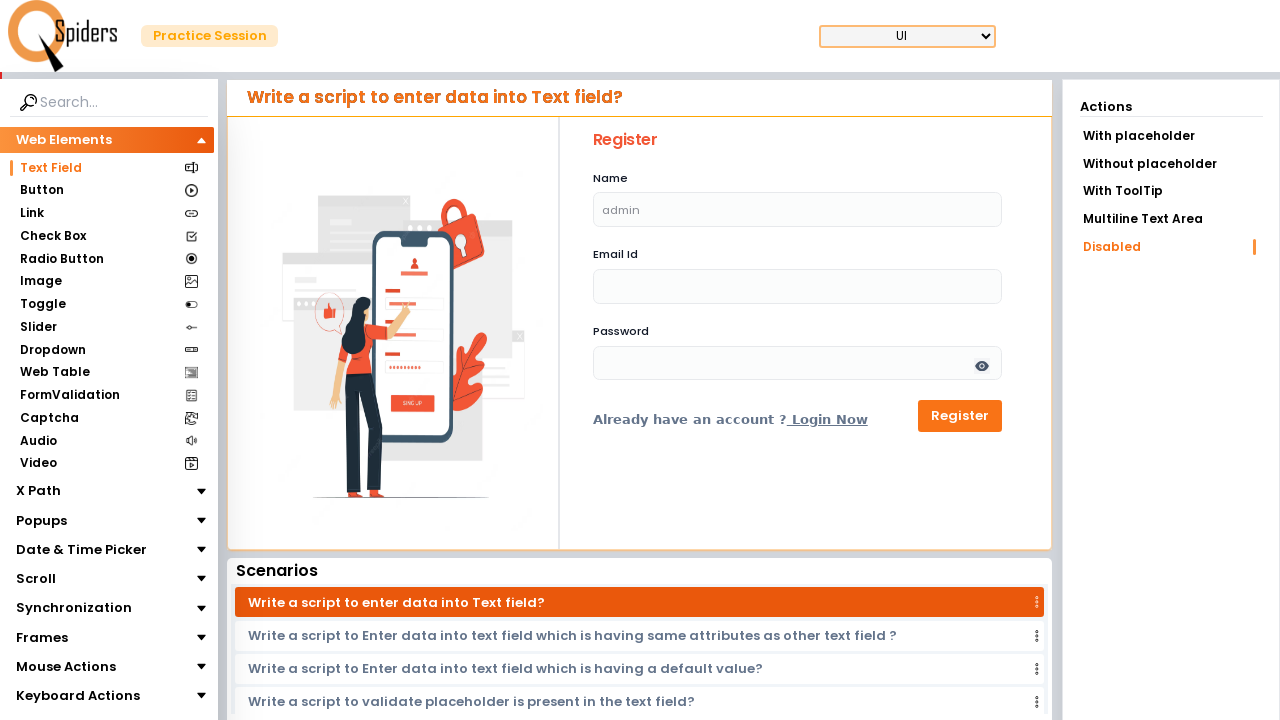

Cleared the disabled input field using JavaScript
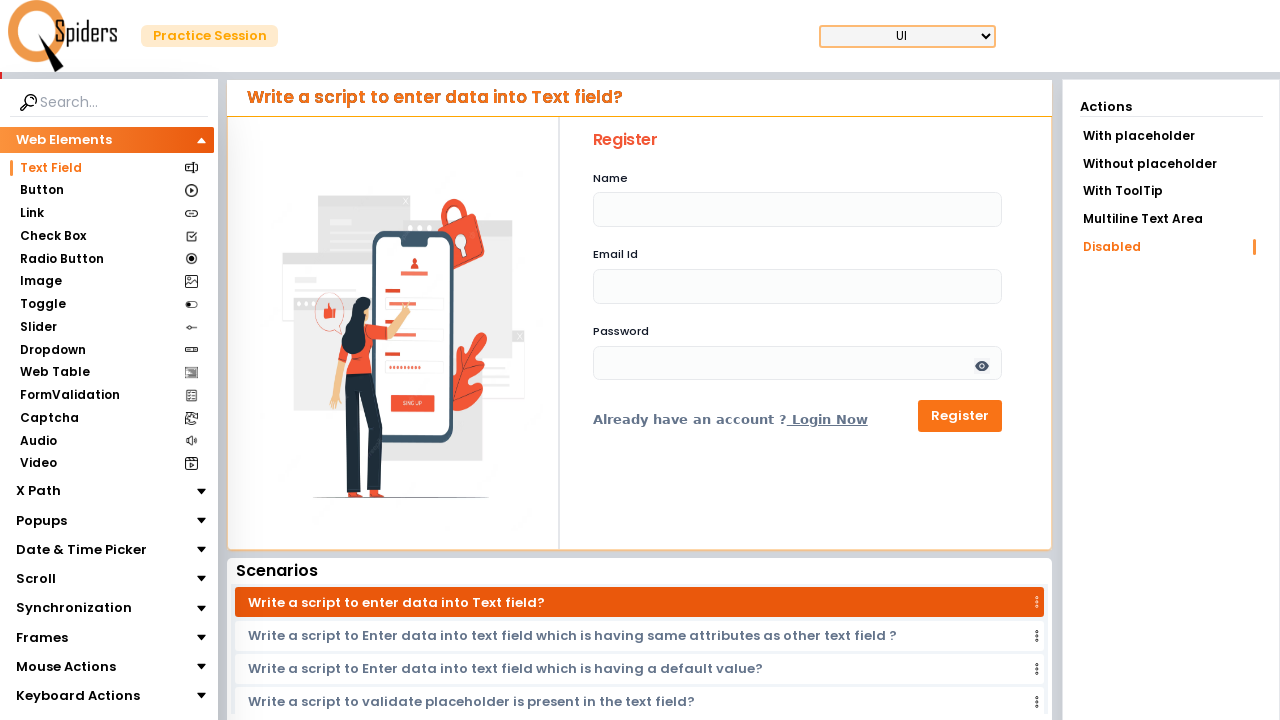

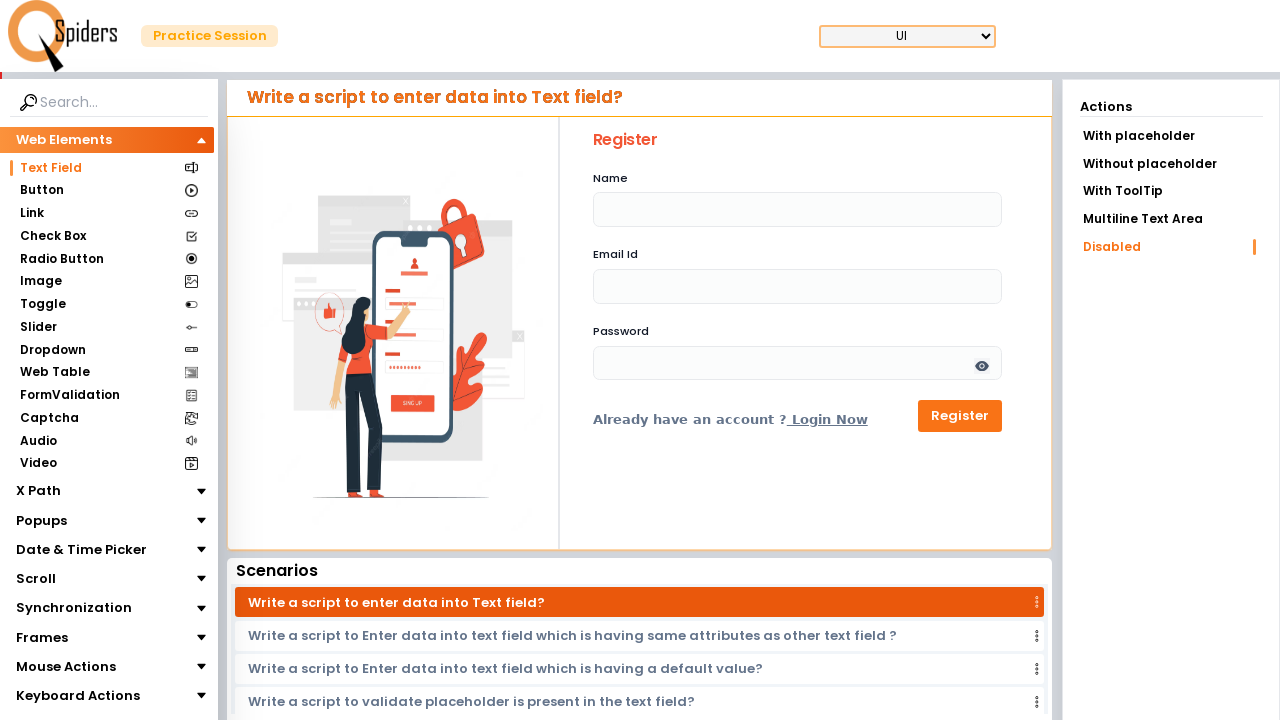